Tests displaying all items by navigating through filters and clicking All filter.

Starting URL: https://demo.playwright.dev/todomvc

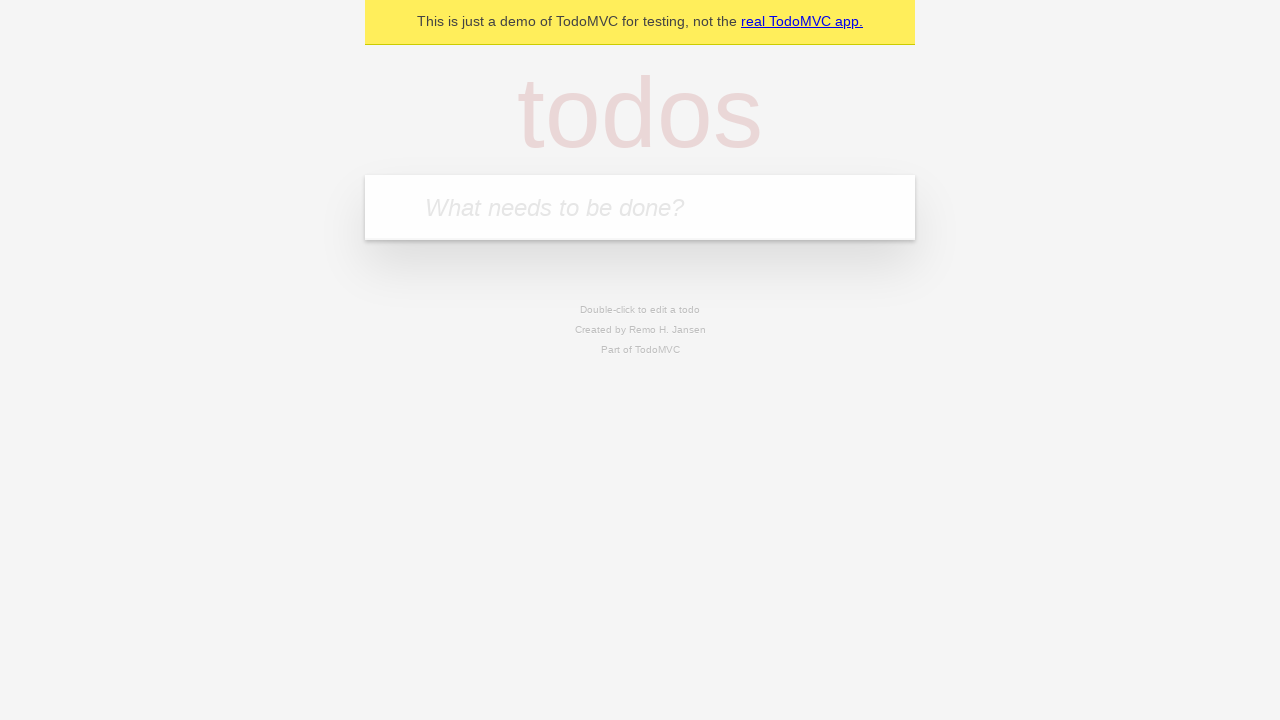

Filled todo input with 'buy some cheese' on internal:attr=[placeholder="What needs to be done?"i]
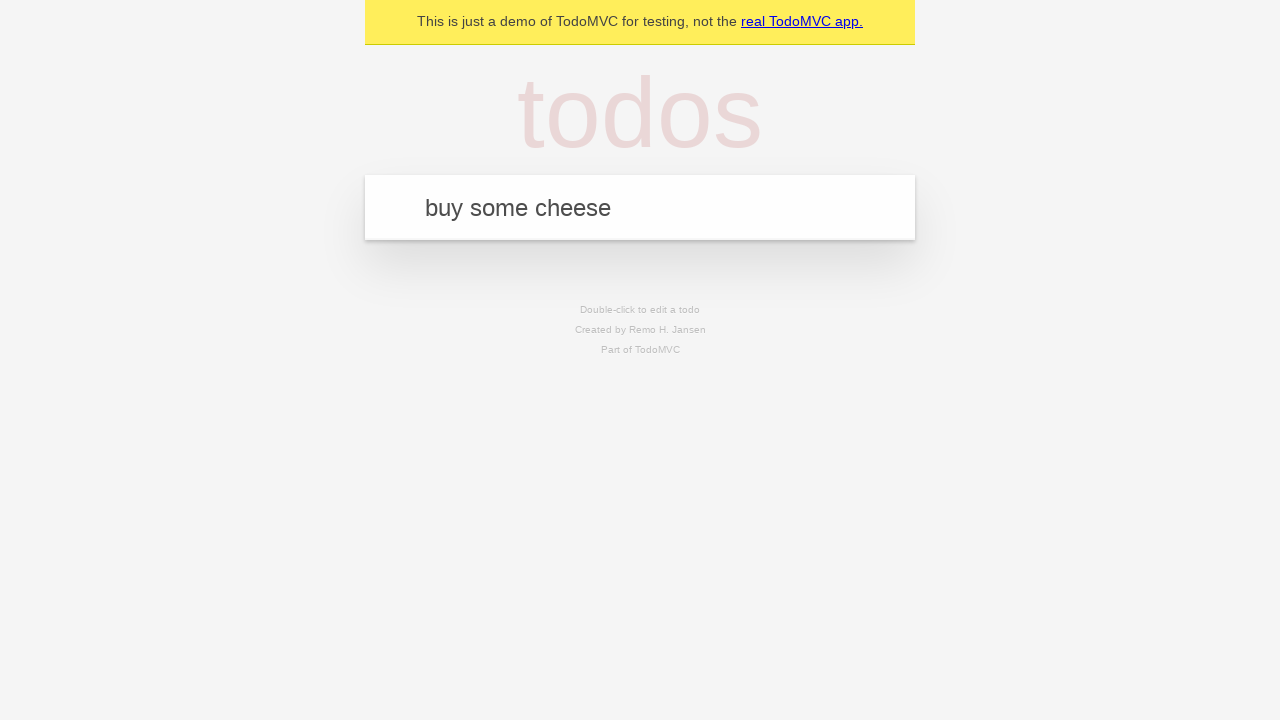

Pressed Enter to create first todo item on internal:attr=[placeholder="What needs to be done?"i]
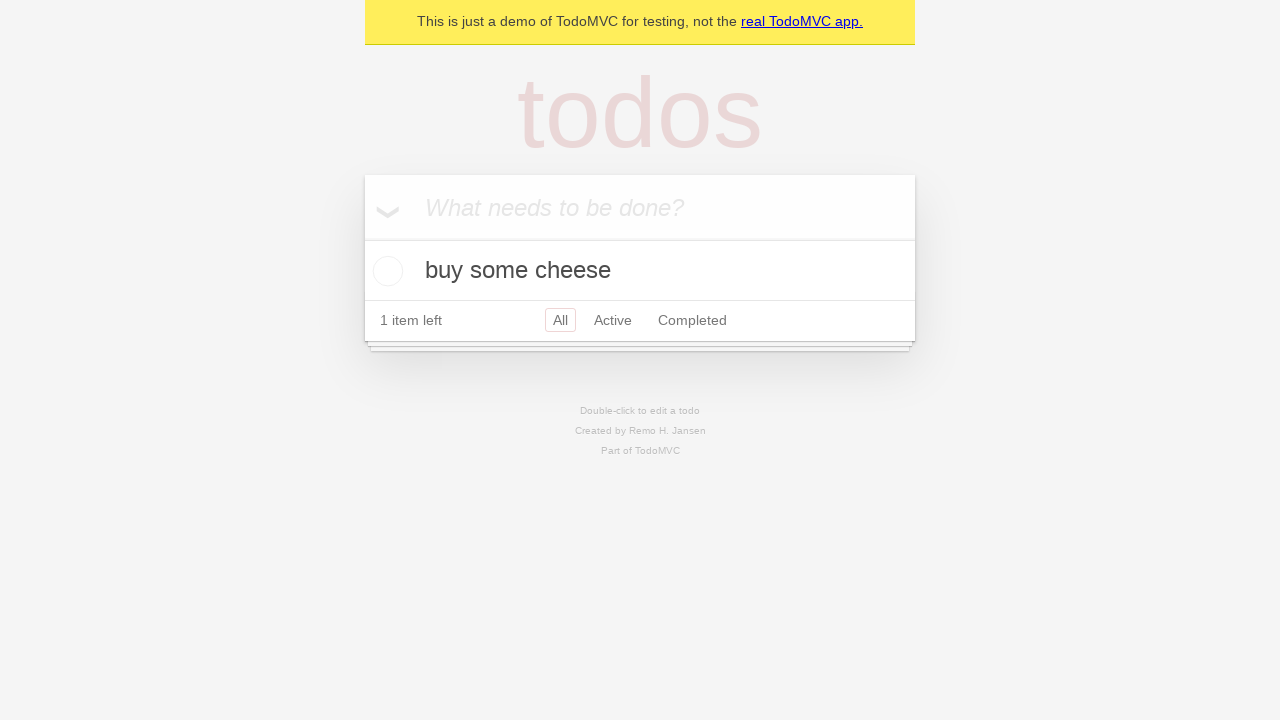

Filled todo input with 'feed the cat' on internal:attr=[placeholder="What needs to be done?"i]
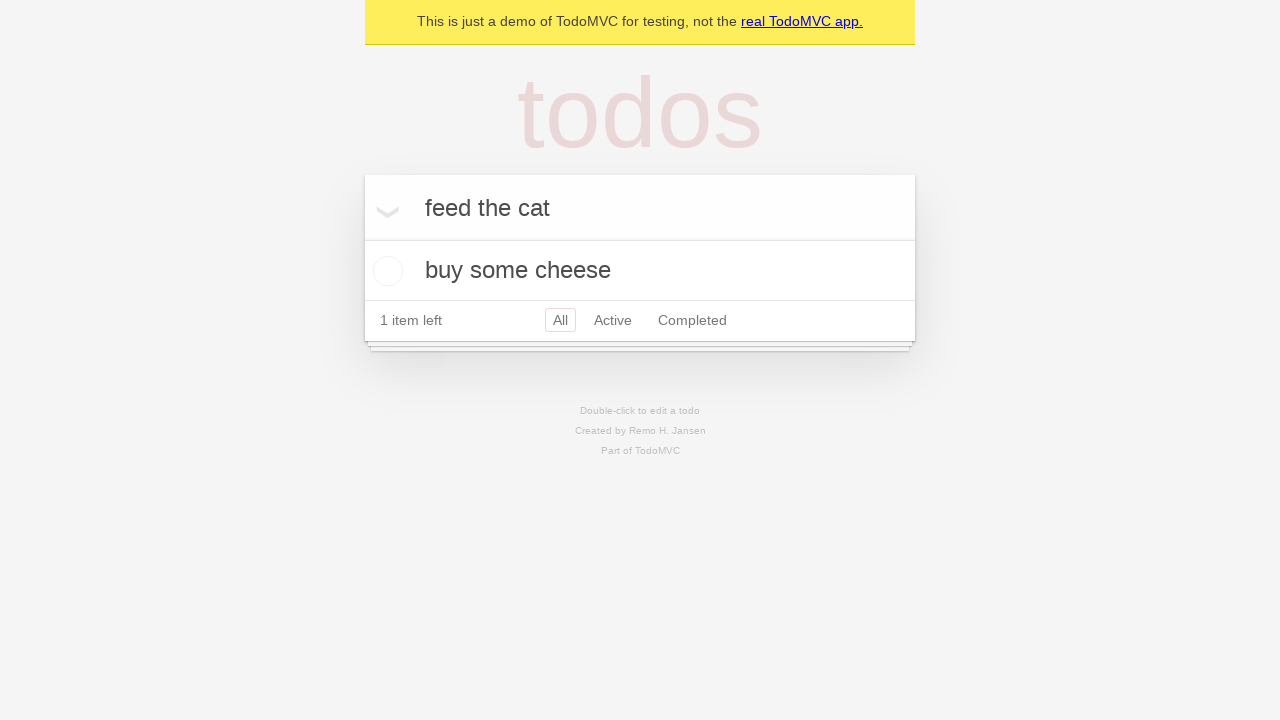

Pressed Enter to create second todo item on internal:attr=[placeholder="What needs to be done?"i]
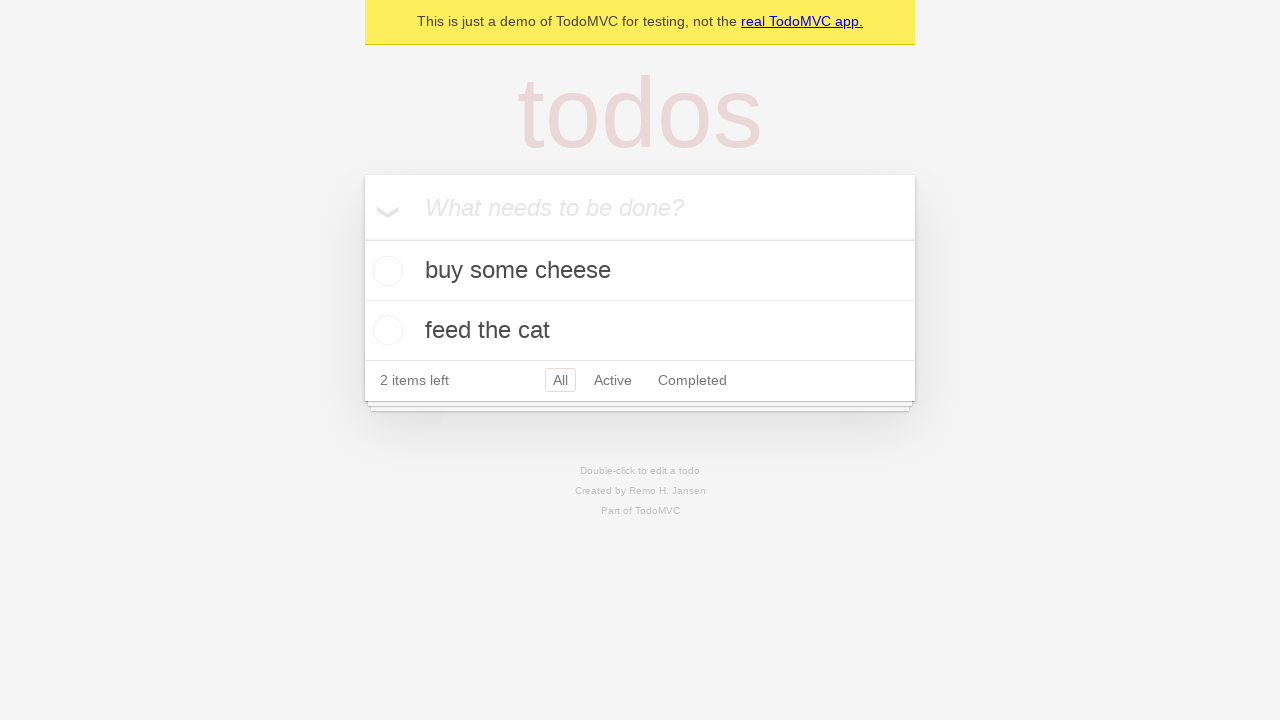

Filled todo input with 'book a doctors appointment' on internal:attr=[placeholder="What needs to be done?"i]
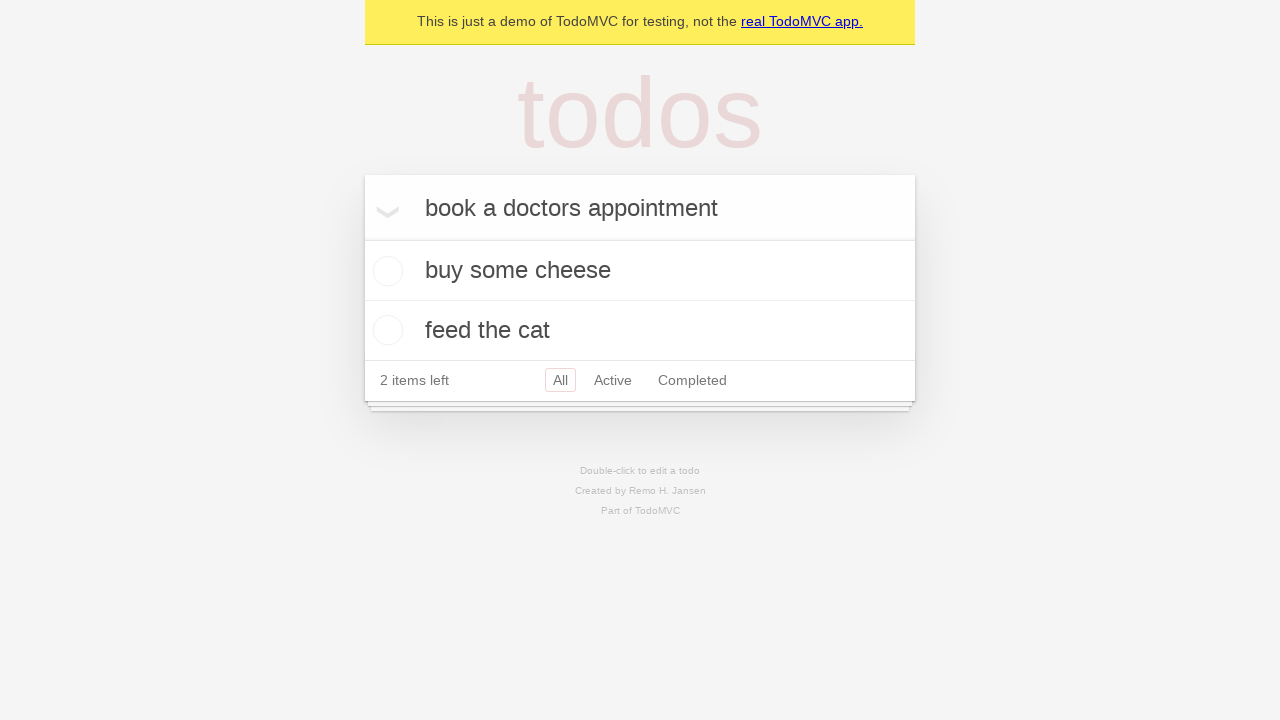

Pressed Enter to create third todo item on internal:attr=[placeholder="What needs to be done?"i]
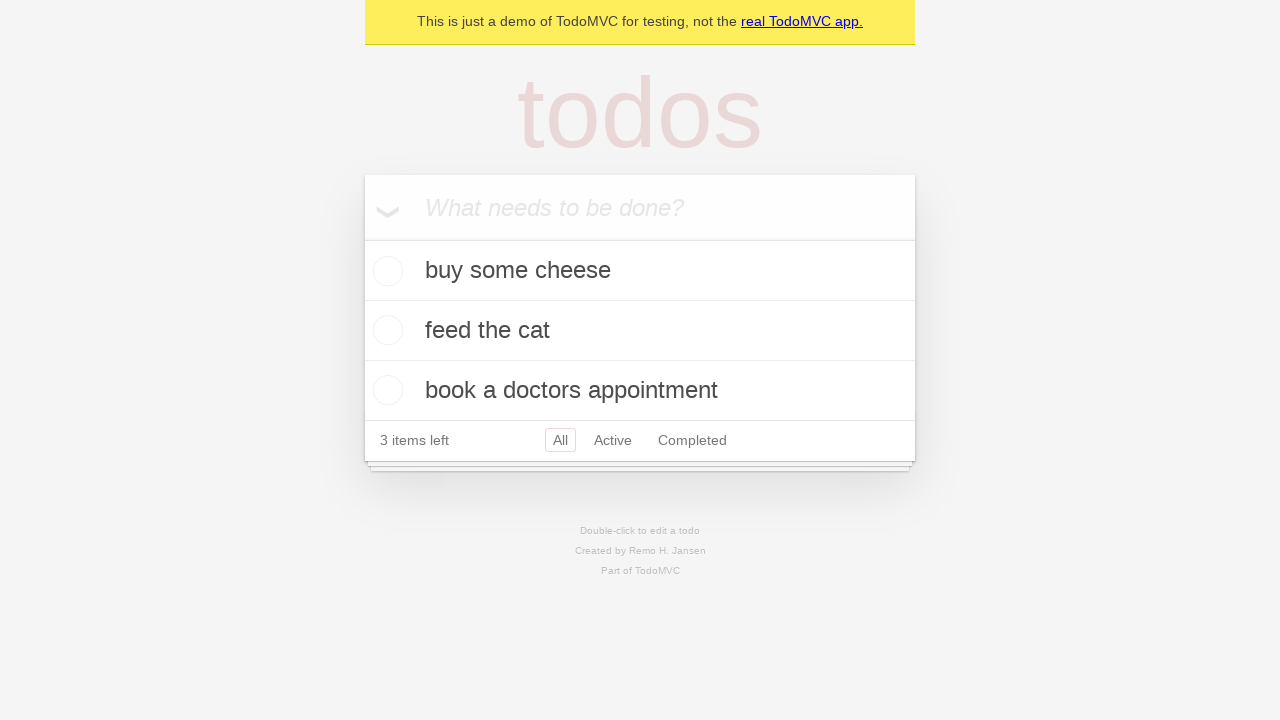

Checked the second todo item checkbox at (385, 330) on internal:testid=[data-testid="todo-item"s] >> nth=1 >> internal:role=checkbox
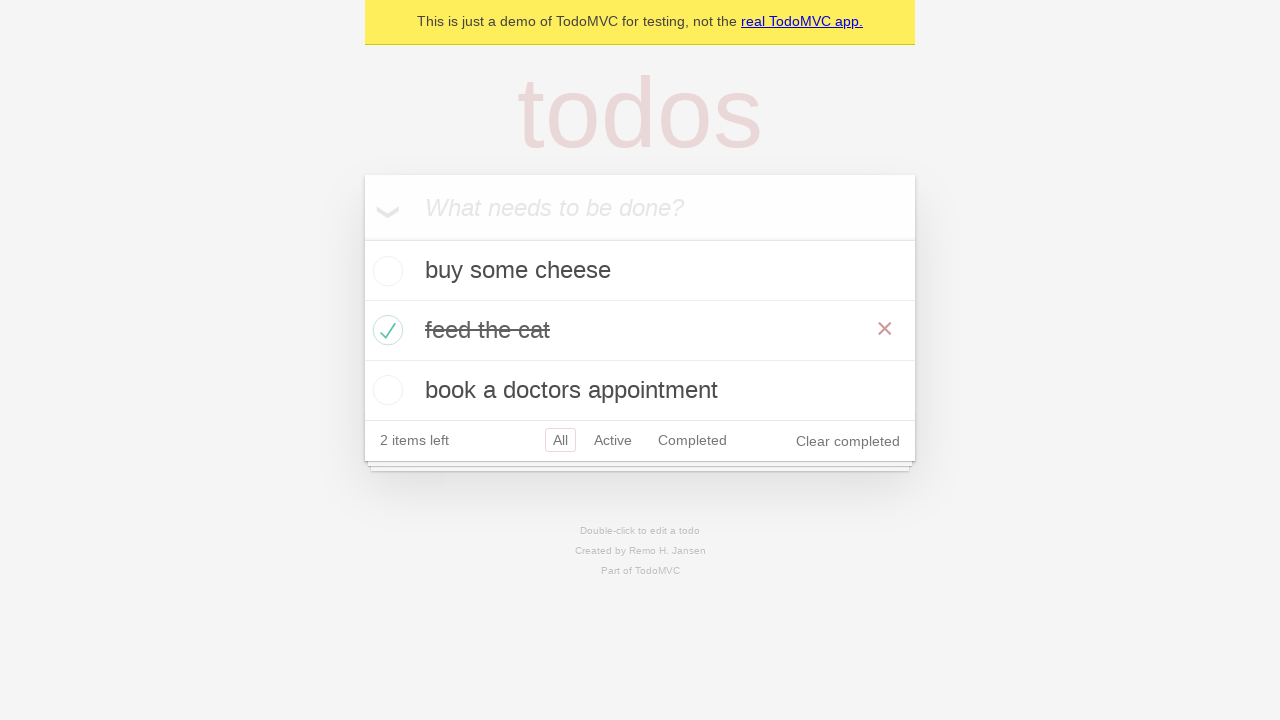

Clicked Active filter to display only active items at (613, 440) on internal:role=link[name="Active"i]
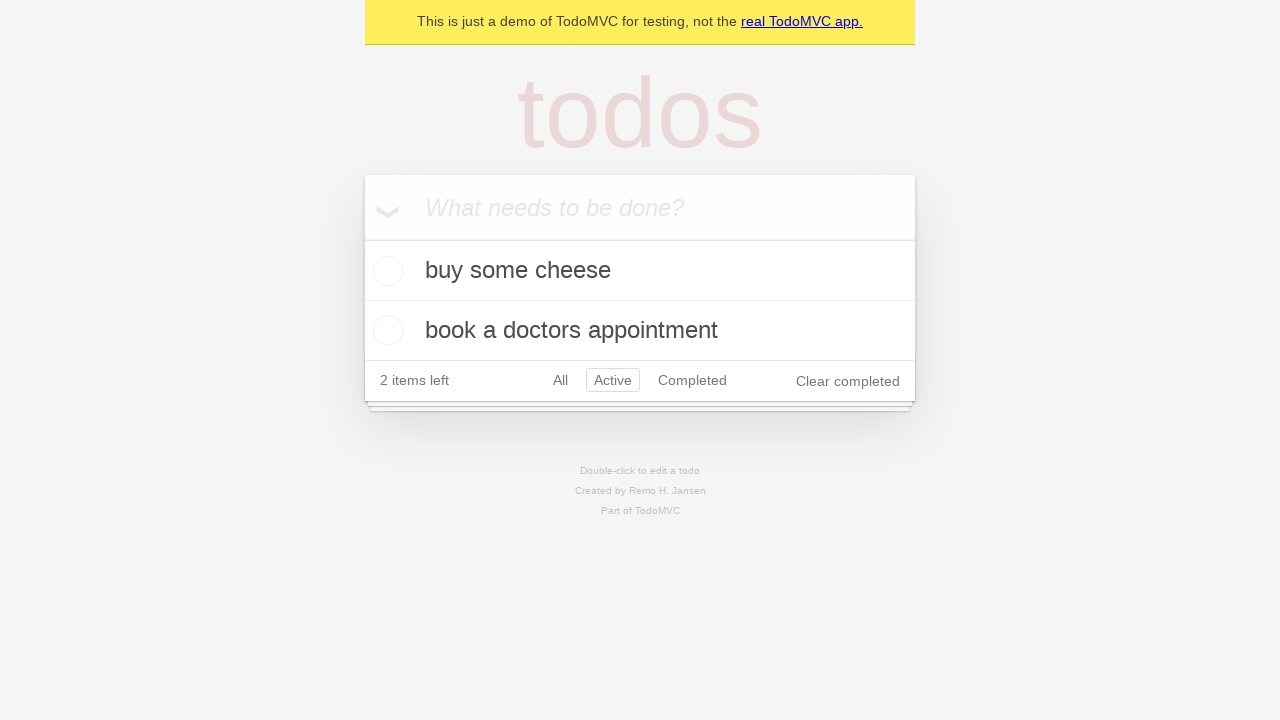

Clicked Completed filter to display only completed items at (692, 380) on internal:role=link[name="Completed"i]
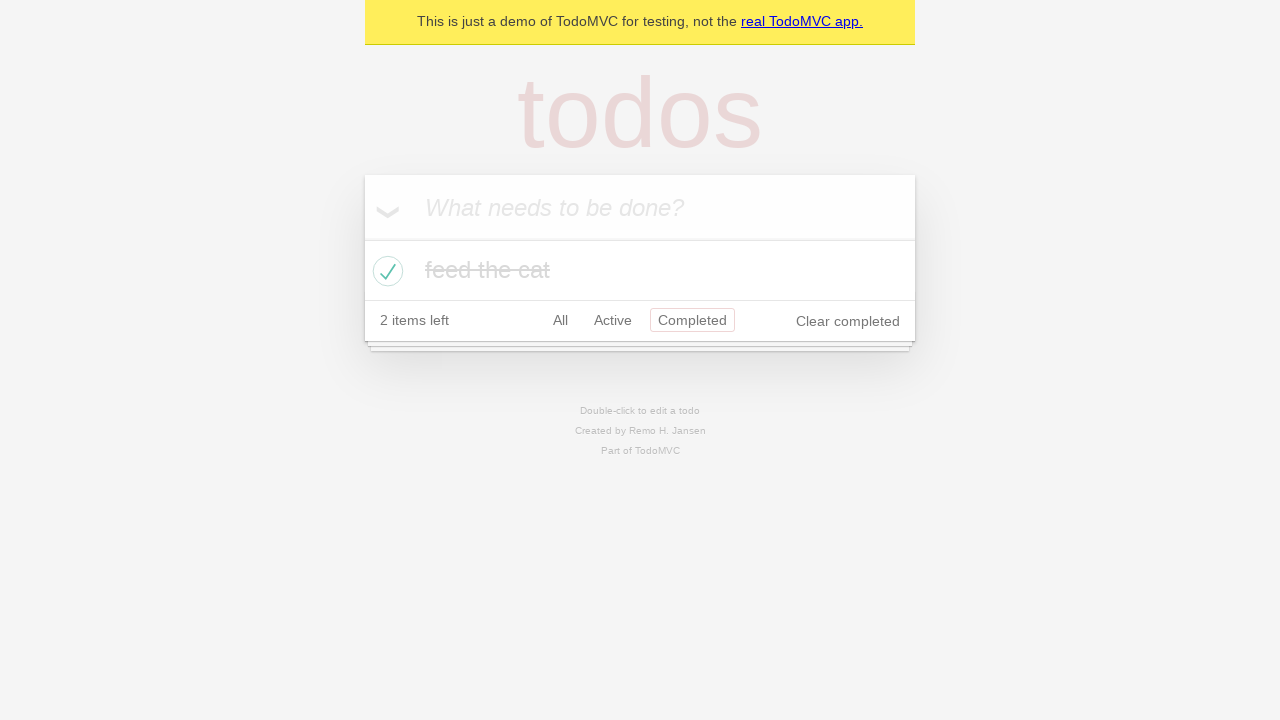

Clicked All filter to display all todo items at (560, 320) on internal:role=link[name="All"i]
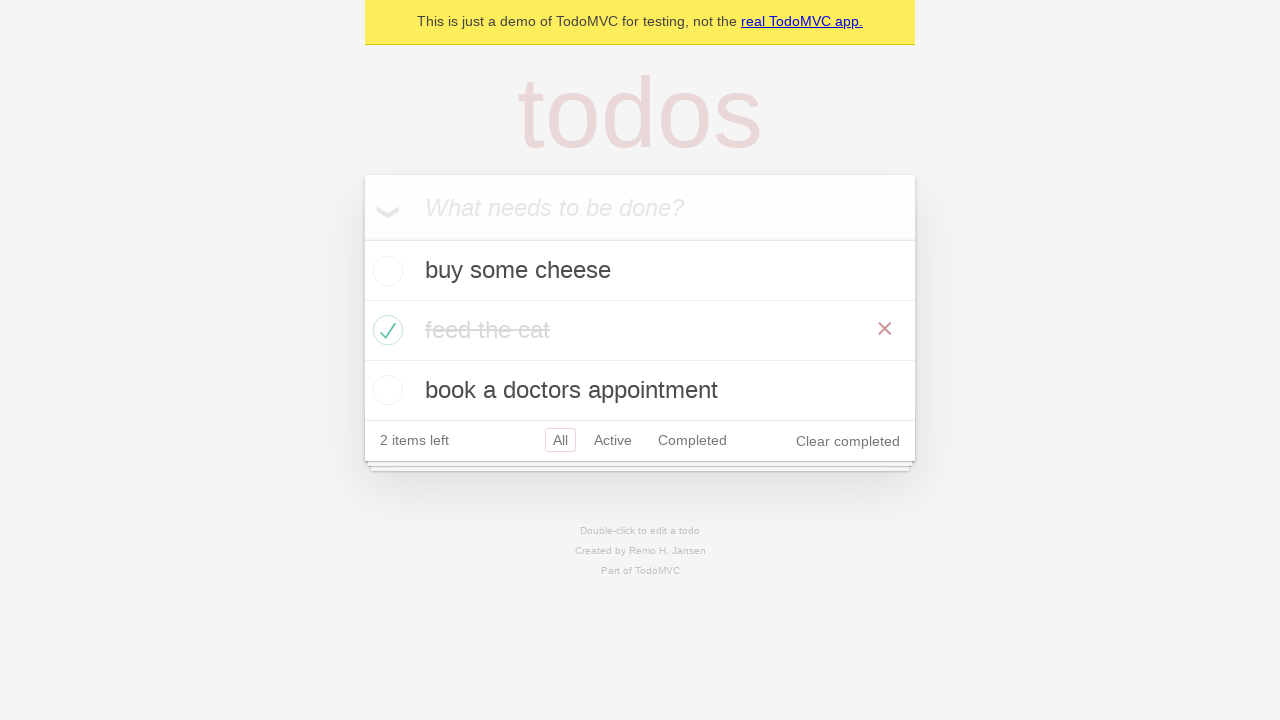

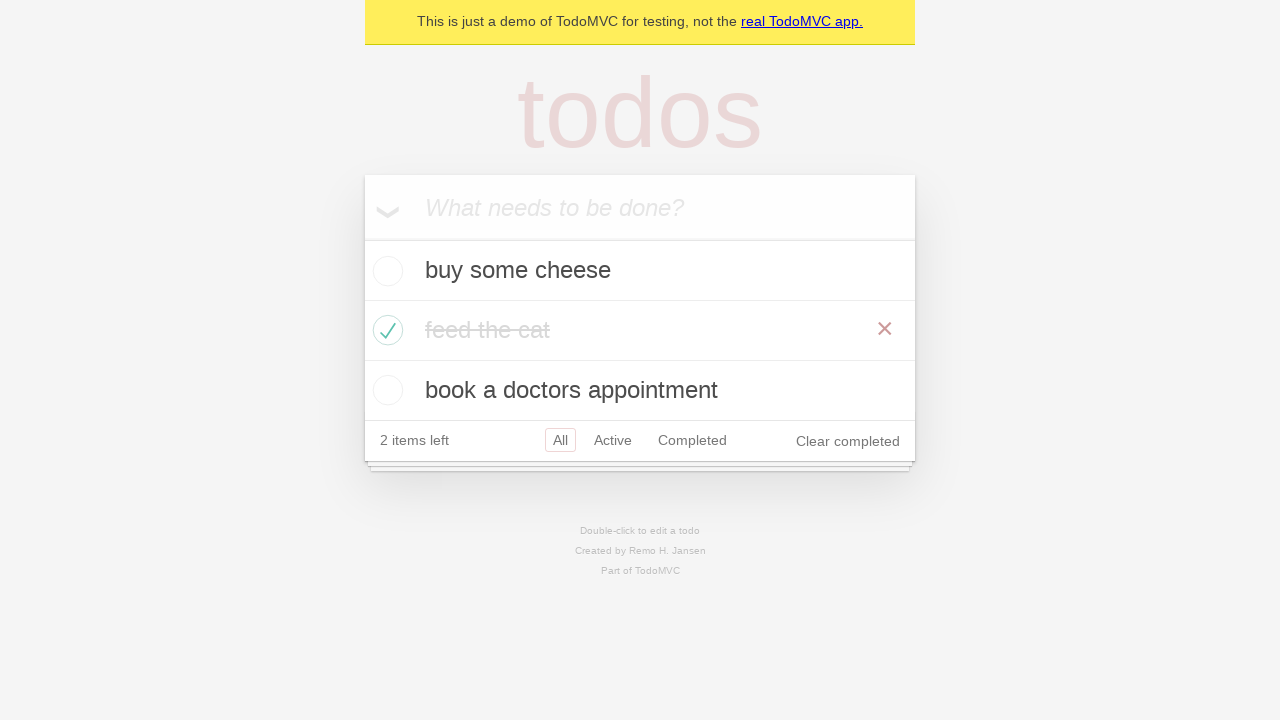